Navigates to the Team page and verifies the names of the three site creators: Oliver Schade, Gregor Scheithauer, and Stefan Scheler

Starting URL: http://www.99-bottles-of-beer.net/

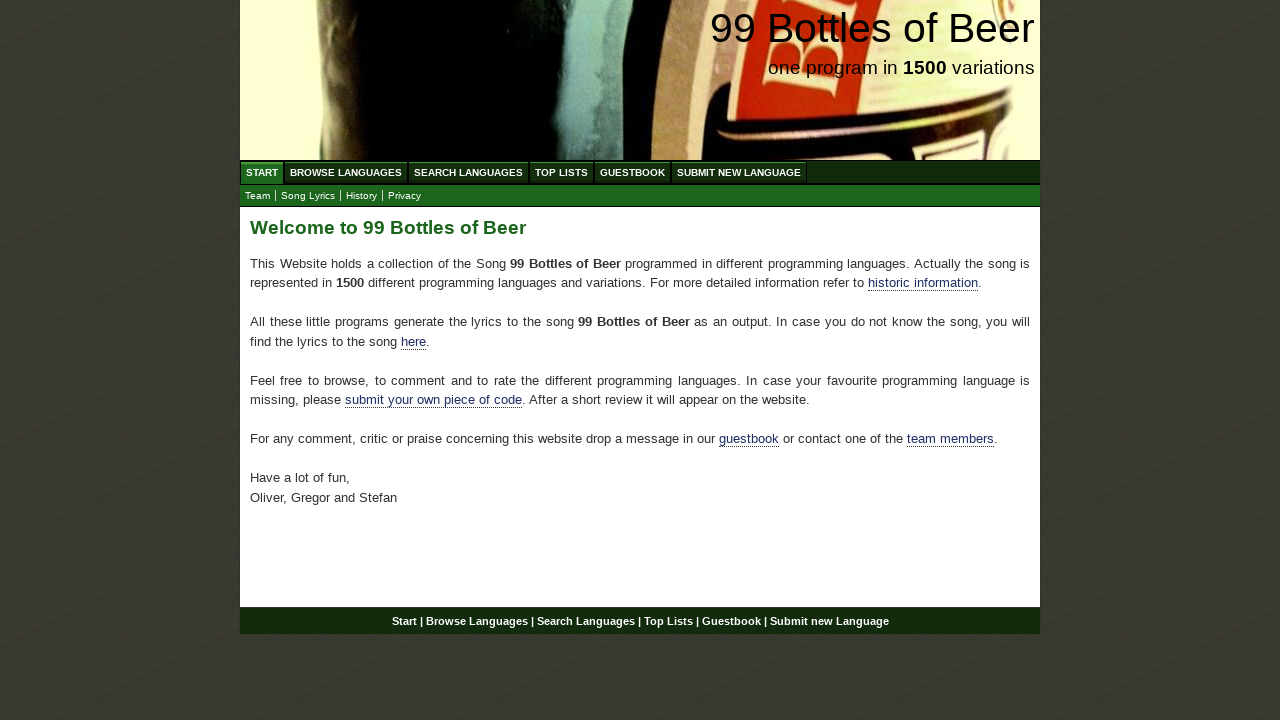

Clicked on Team submenu link at (258, 196) on xpath=//ul[@id='submenu']/li/a[text()='Team']
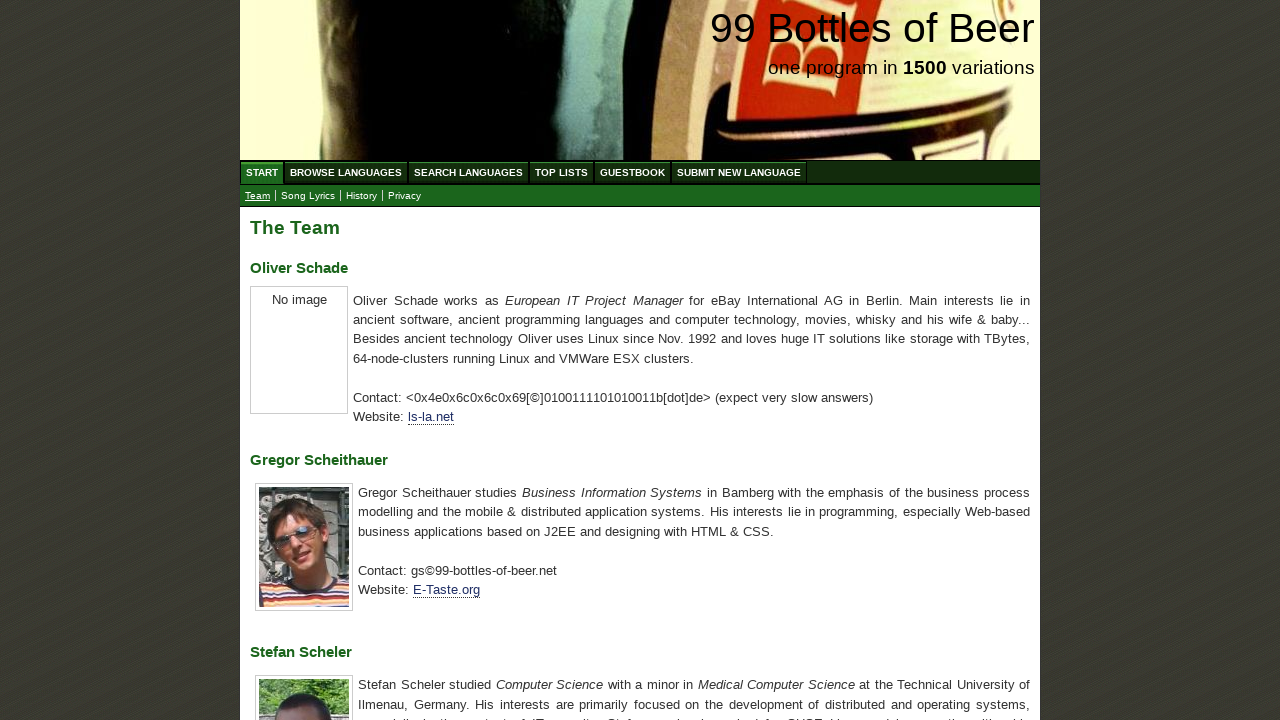

Located Oliver Schade element
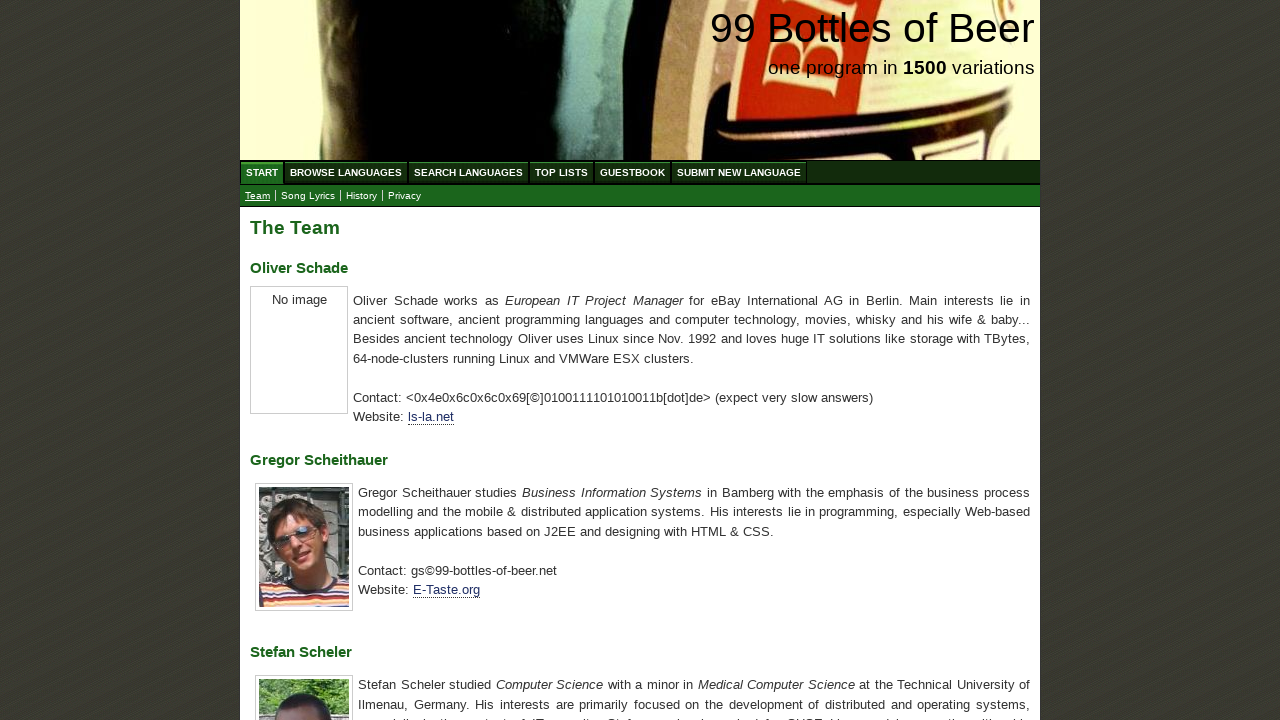

Waited for Oliver Schade element to be visible
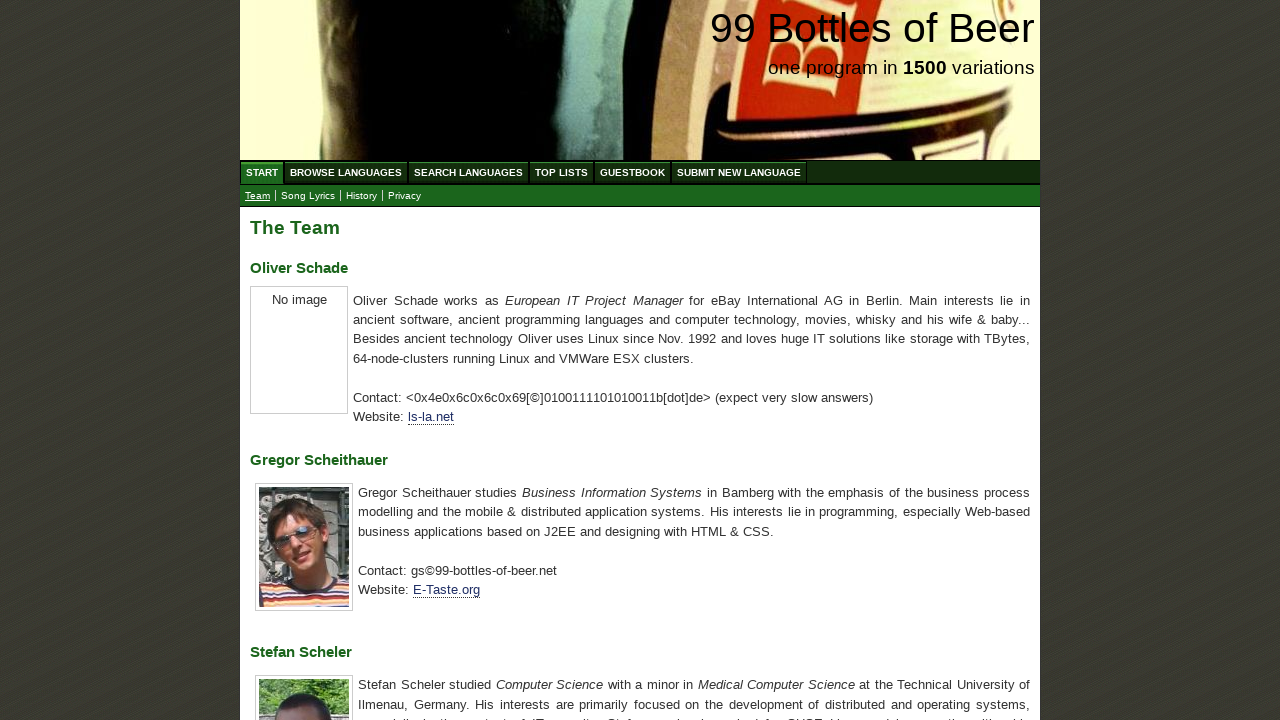

Verified Oliver Schade name matches expected value
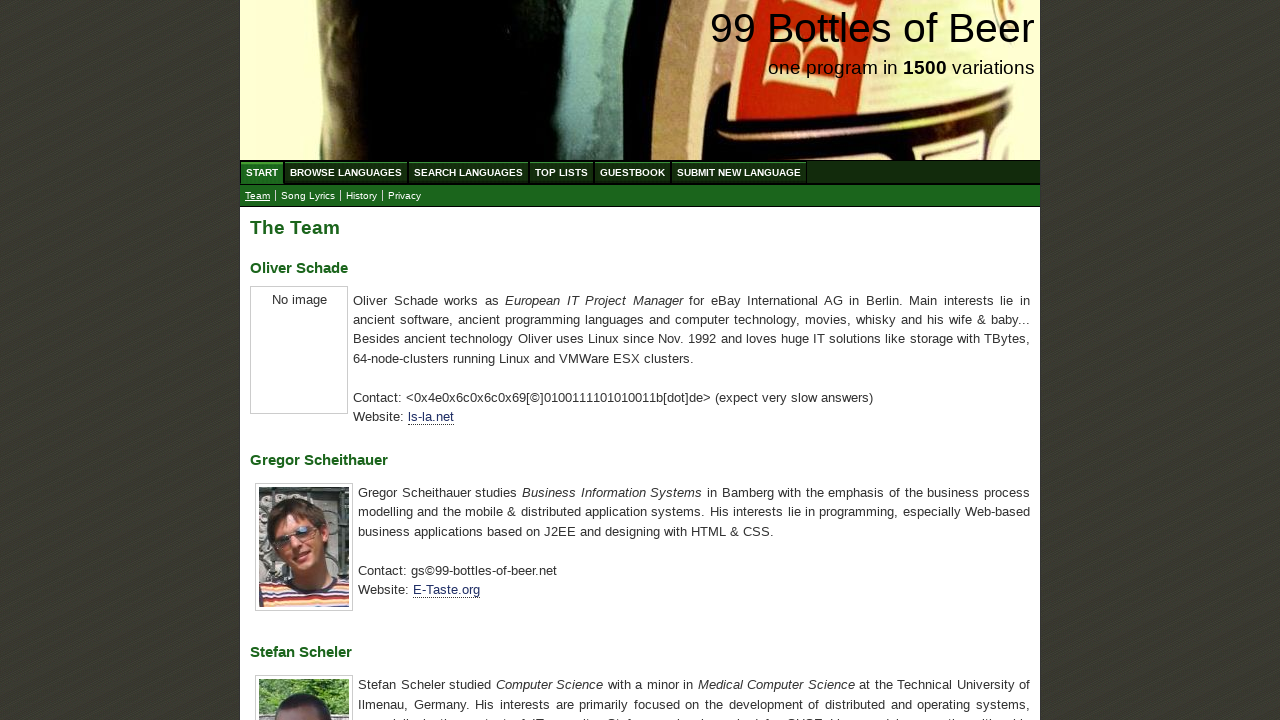

Located Gregor Scheithauer element
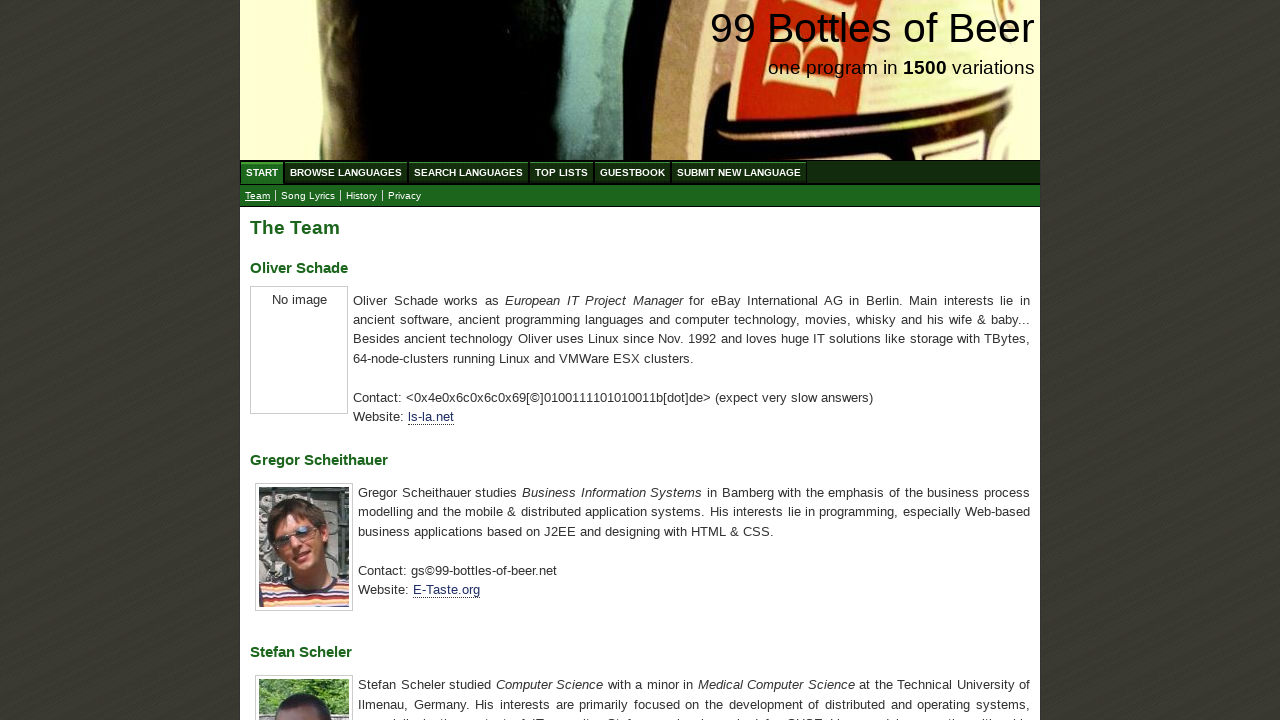

Verified Gregor Scheithauer name matches expected value
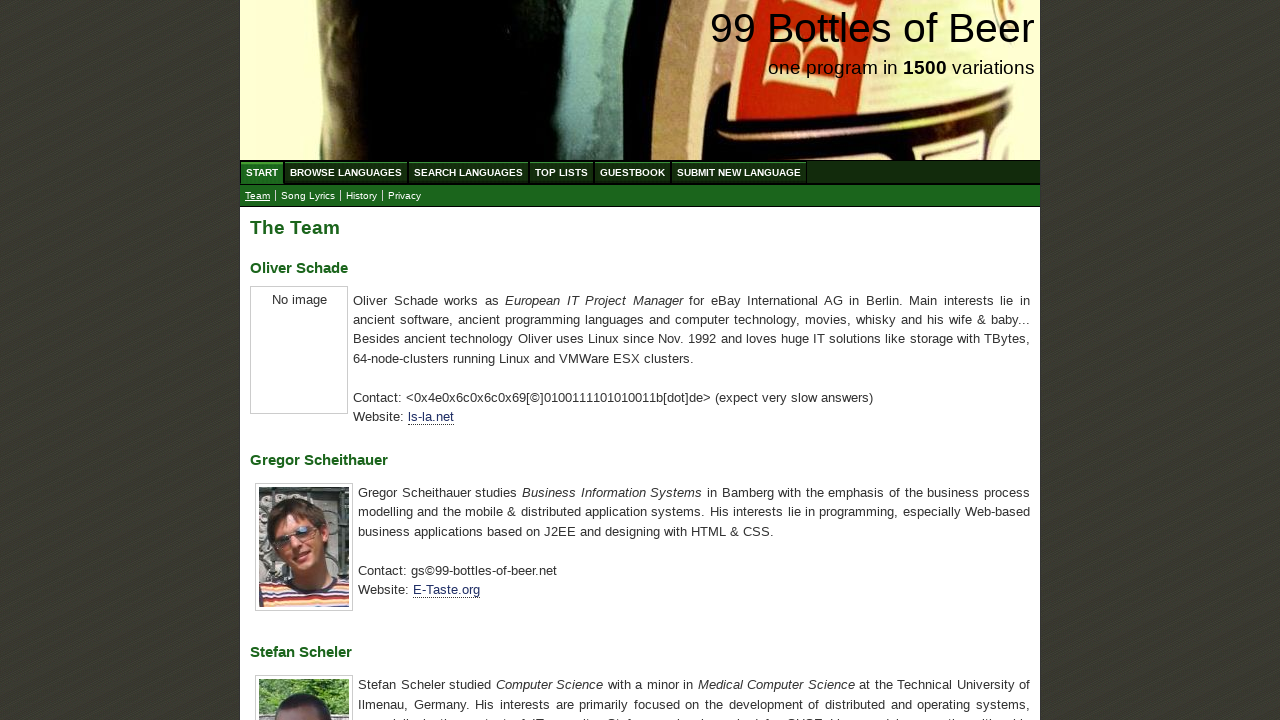

Located Stefan Scheler element
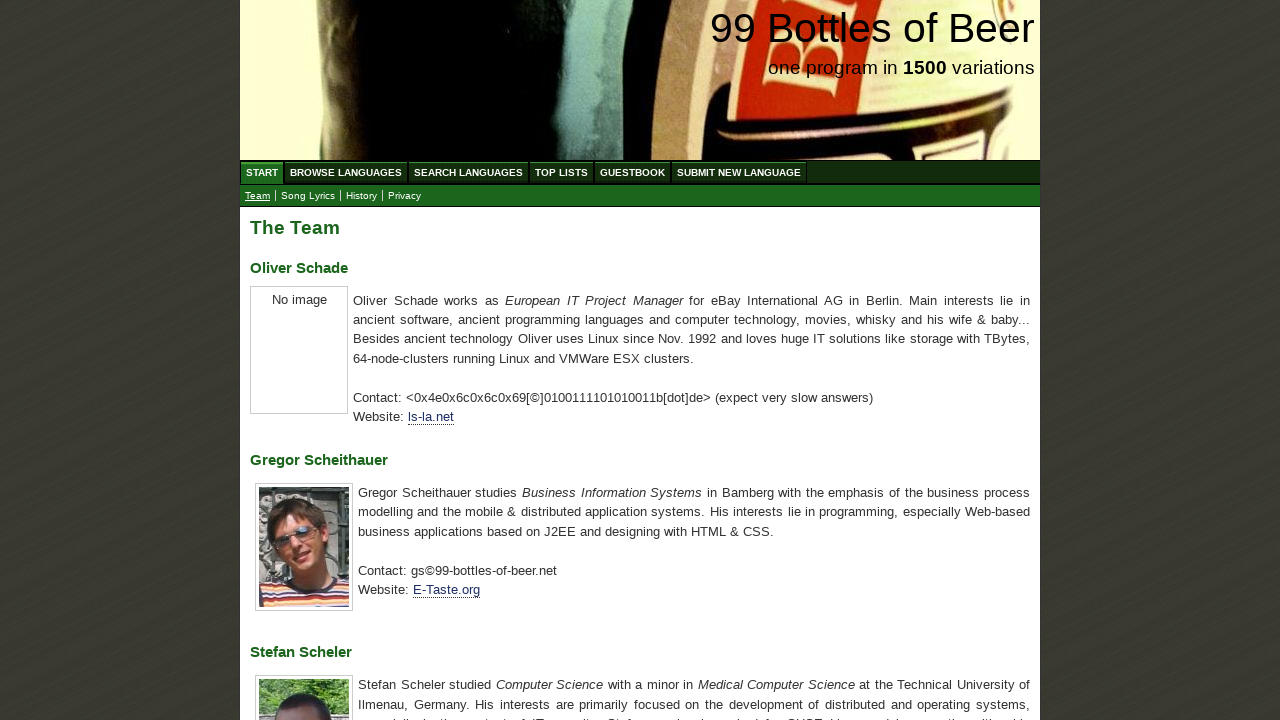

Verified Stefan Scheler name matches expected value
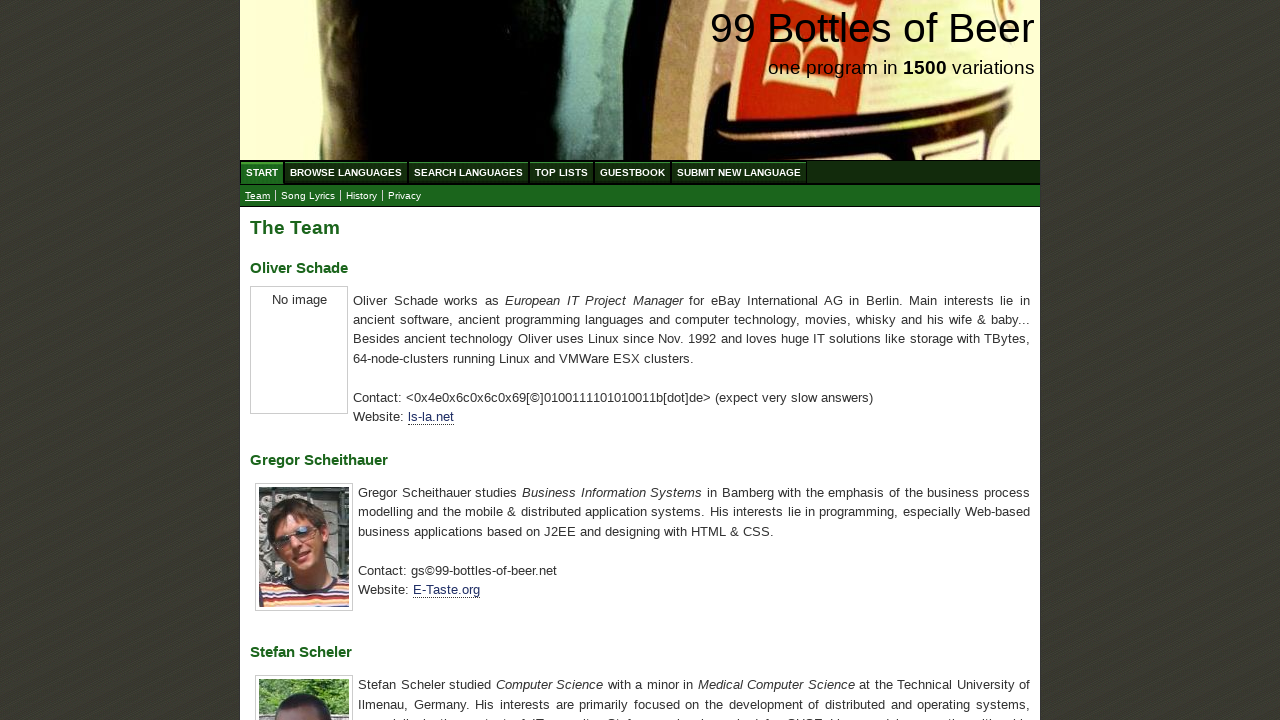

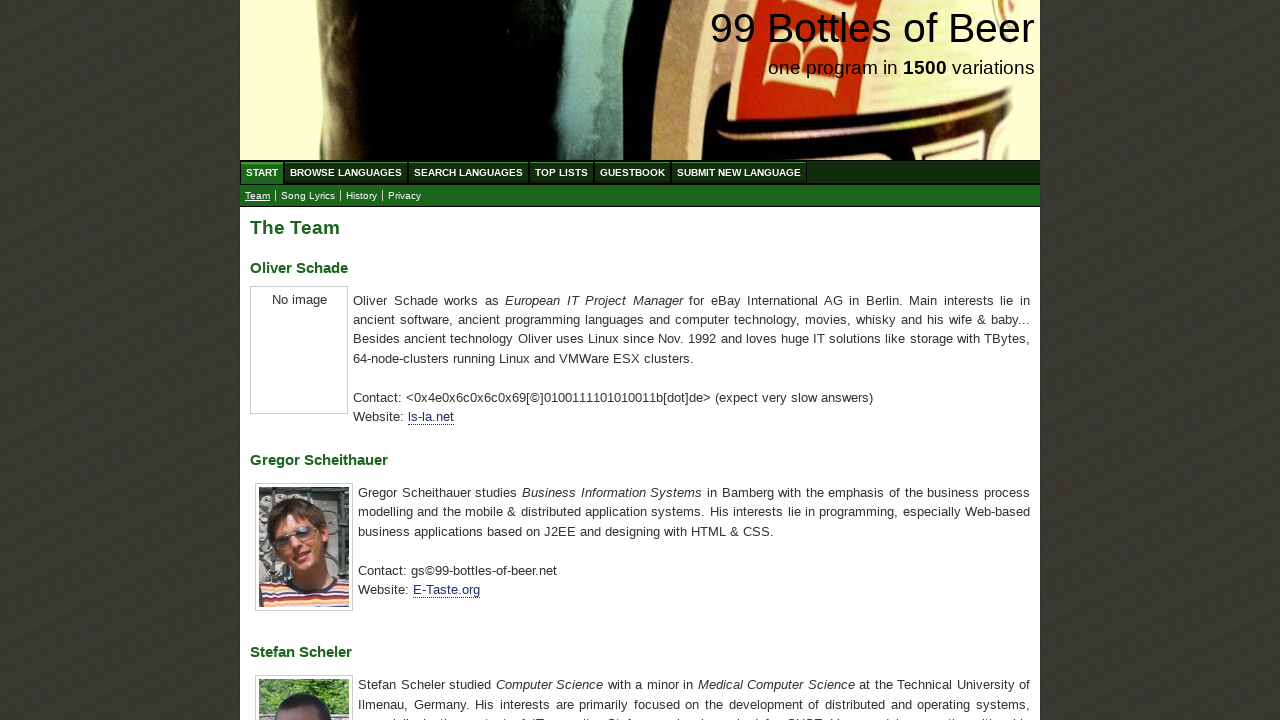